Tests search box functionality by verifying it's visible and enabled, then entering a search query

Starting URL: https://duckduckgo.com/

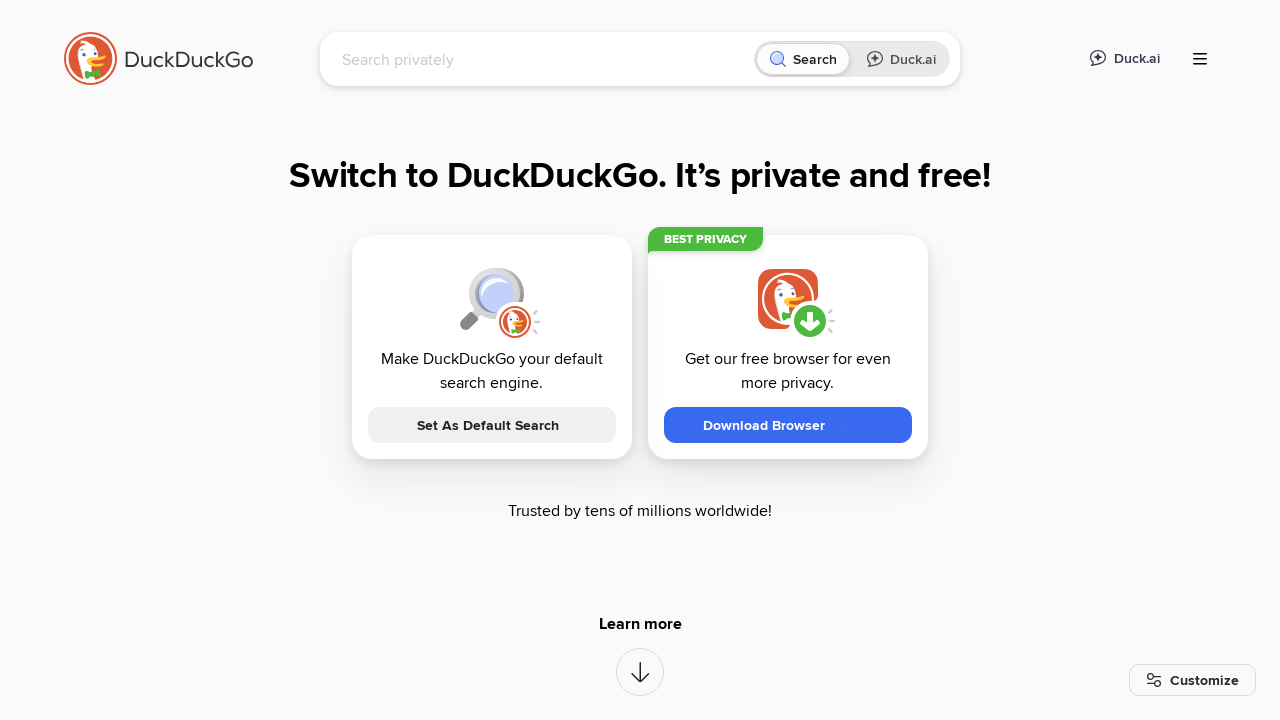

Located search box element
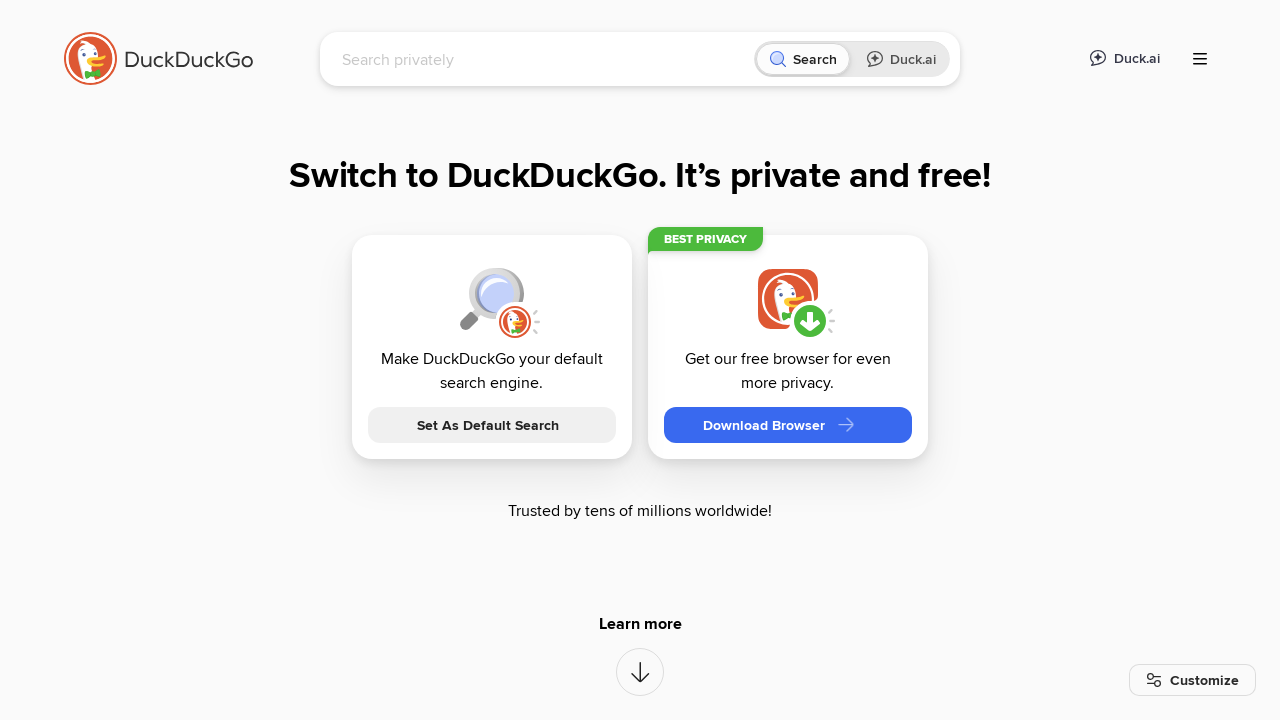

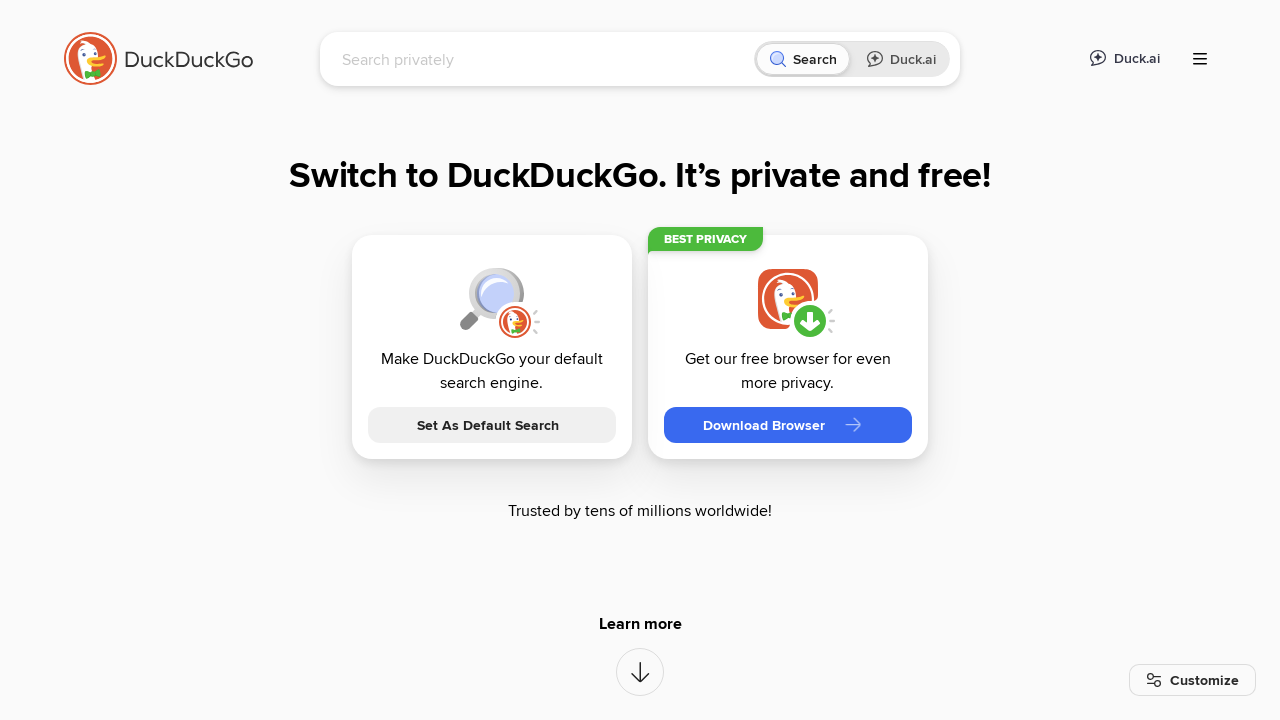